Tests drag and drop functionality on jQuery UI demo page by switching to an iframe, dragging an element to a drop target, then clicking a sidebar navigation link.

Starting URL: https://jqueryui.com/droppable/

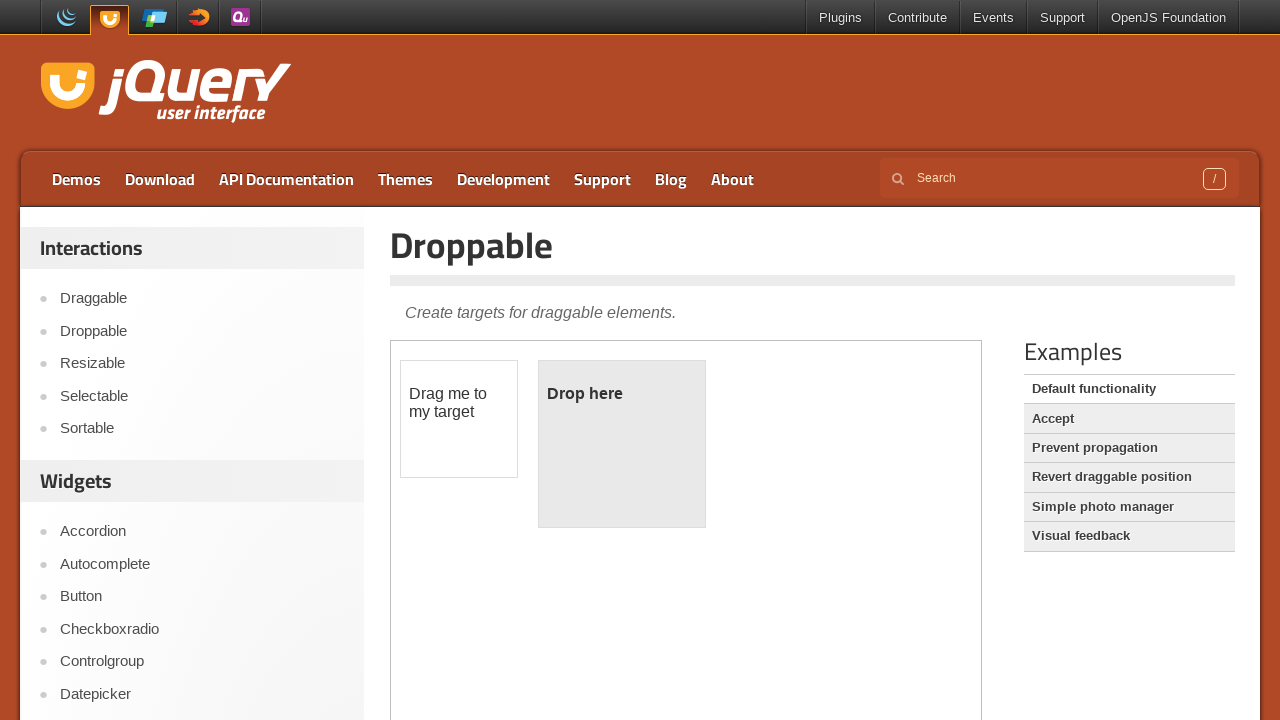

Located the first iframe on the droppable demo page
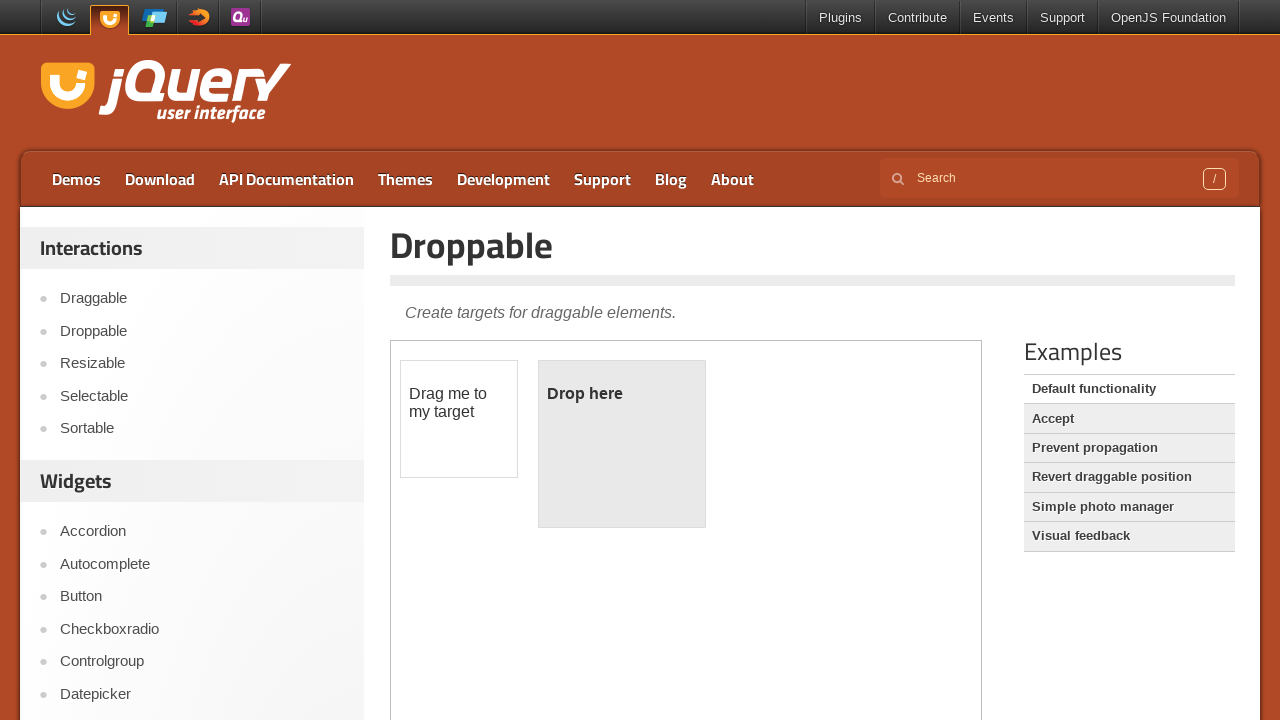

Located the draggable element within the iframe
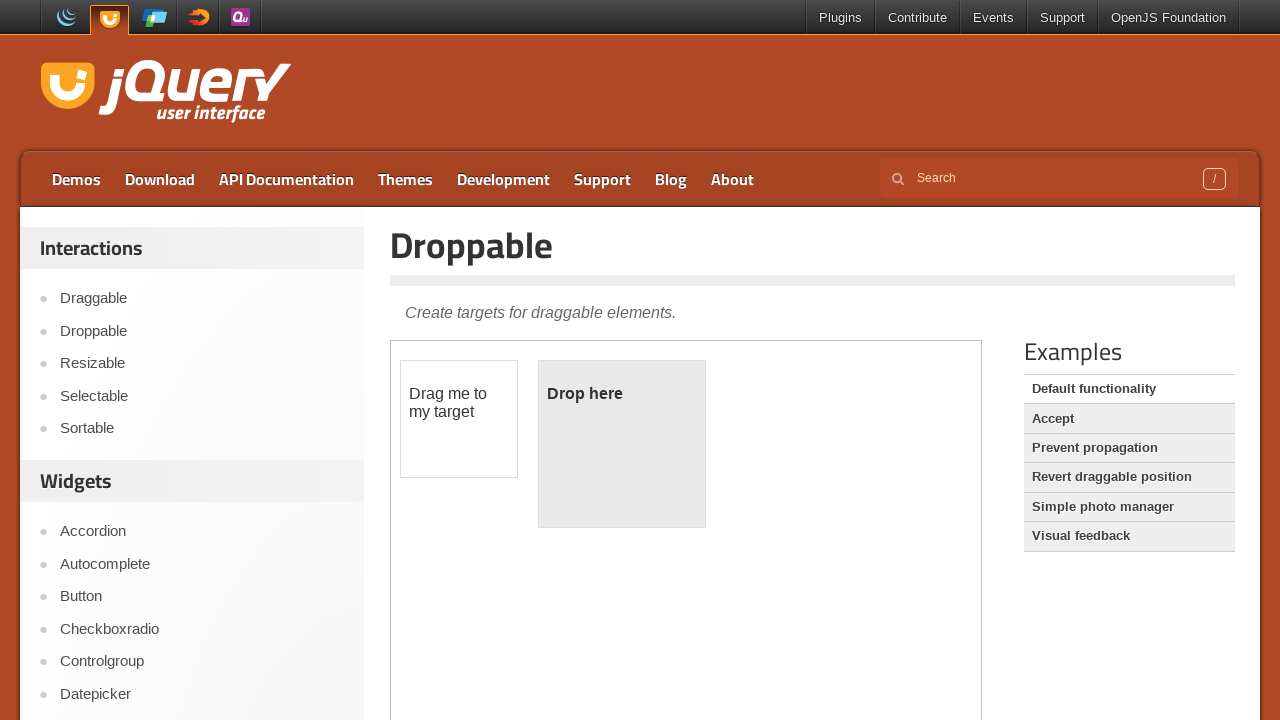

Located the droppable target element within the iframe
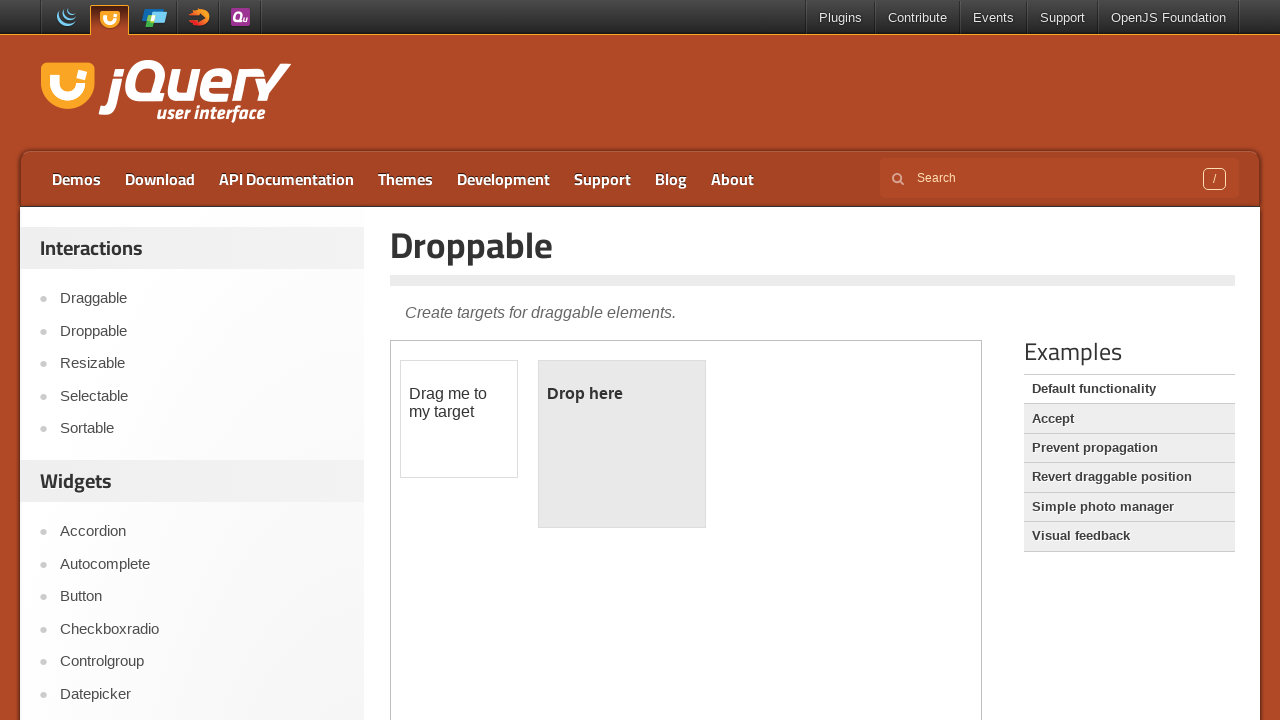

Dragged the draggable element to the droppable target at (622, 444)
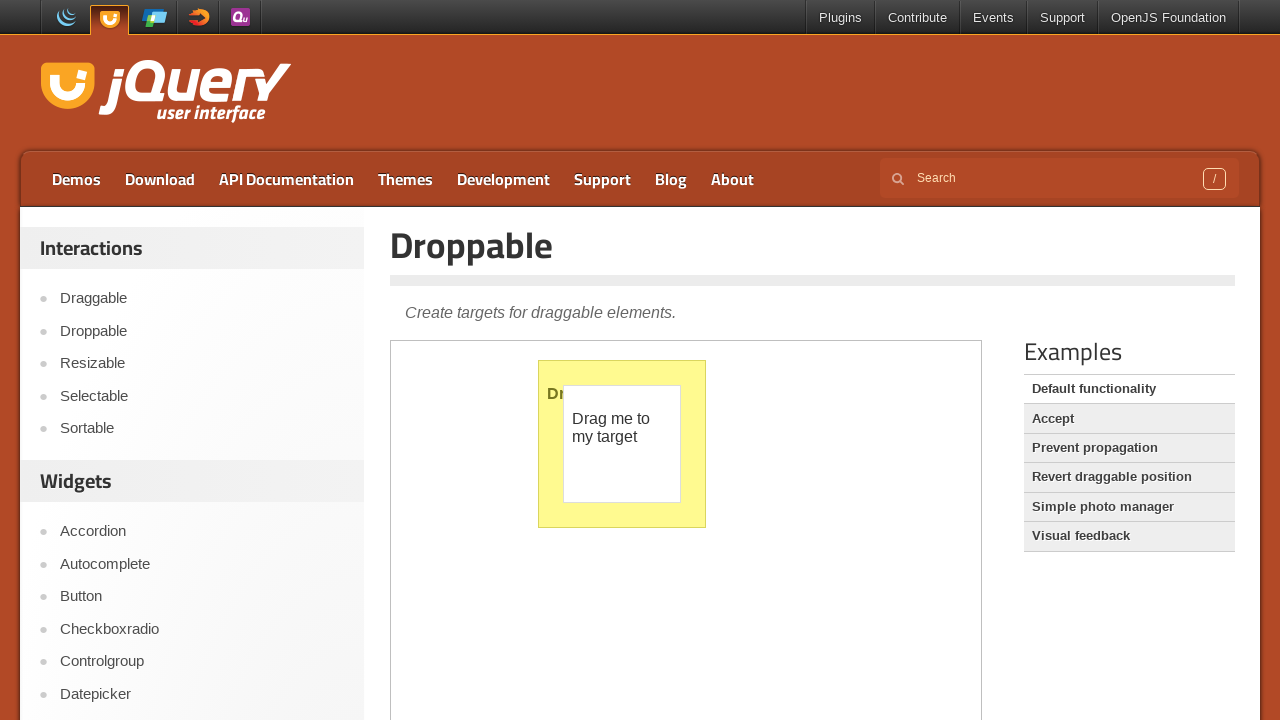

Clicked on the Resizable link in the sidebar navigation at (202, 597) on xpath=//*[@id='sidebar']/aside[2]/ul/li[3]/a
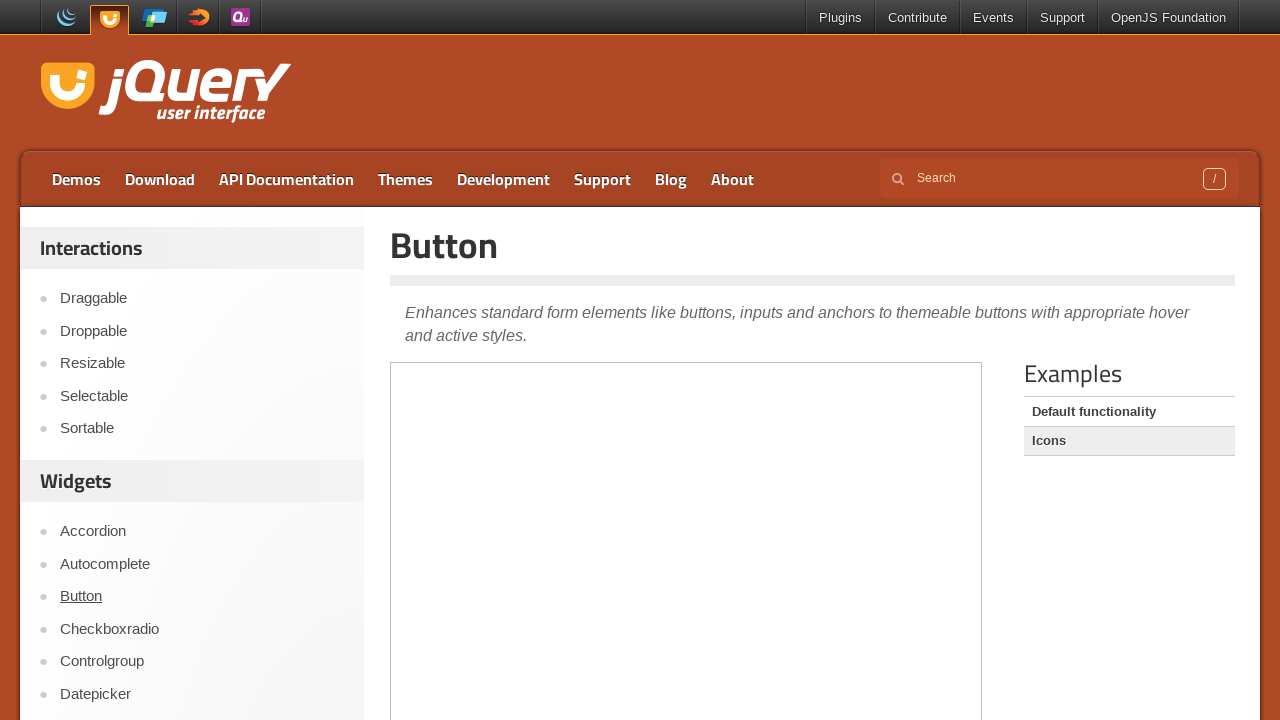

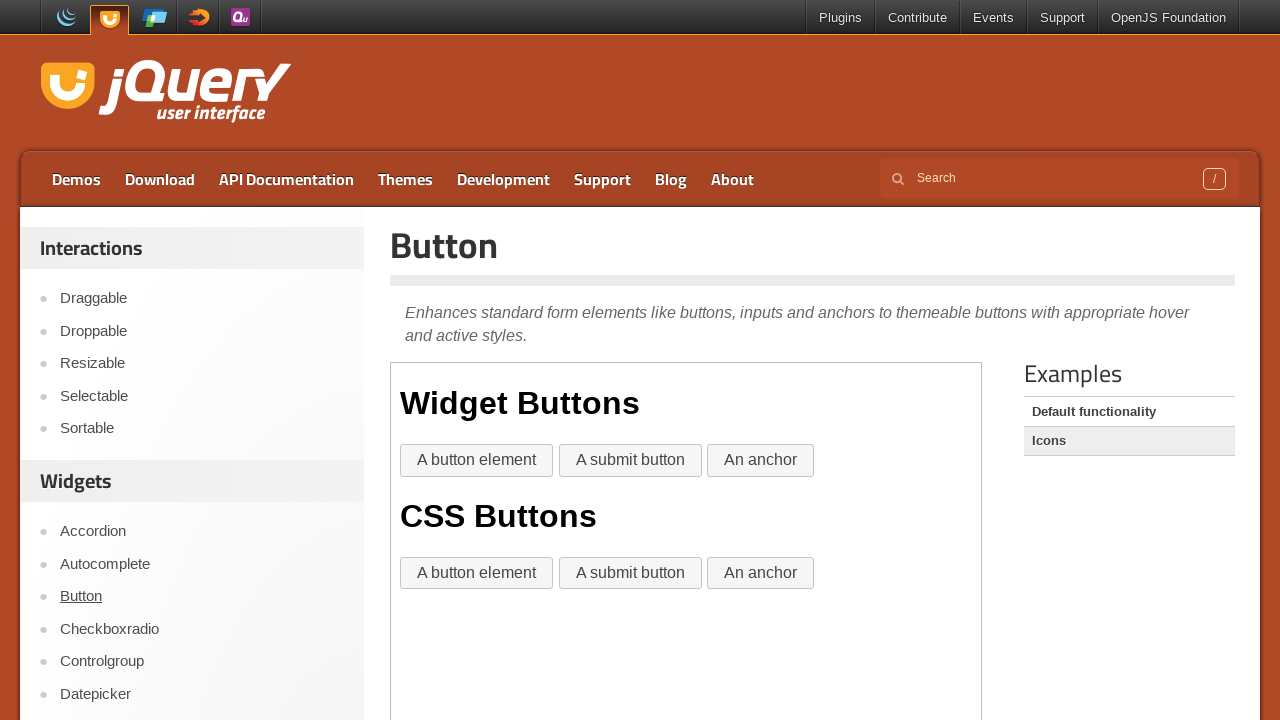